Navigates to the Klook travel booking website and verifies the page loads successfully by waiting for the page to be ready.

Starting URL: https://www.klook.com

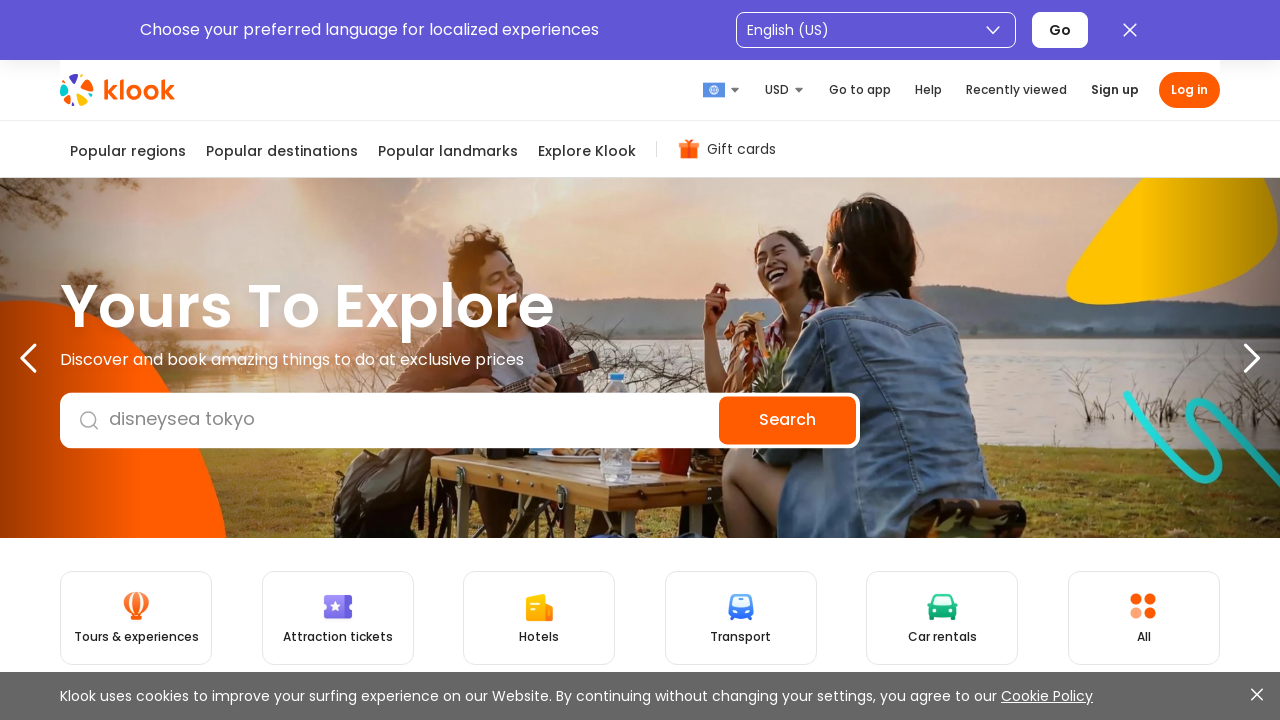

Navigated to Klook travel booking website
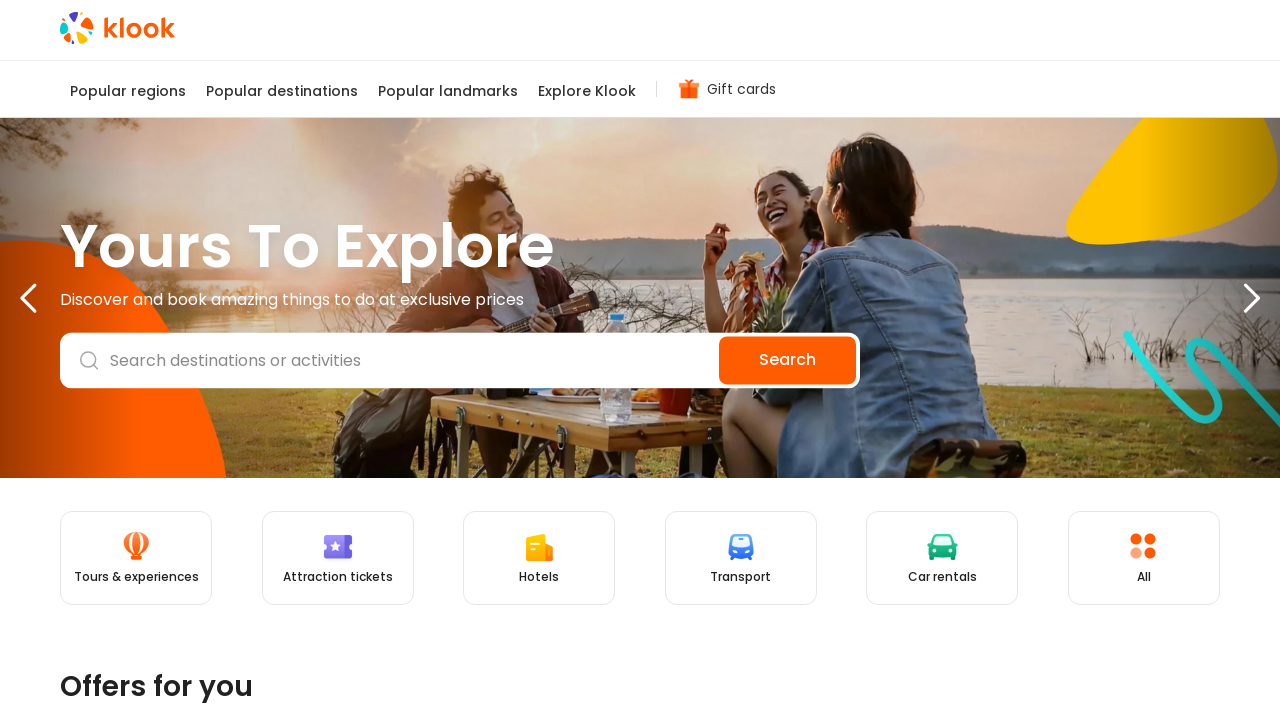

Page DOM content loaded
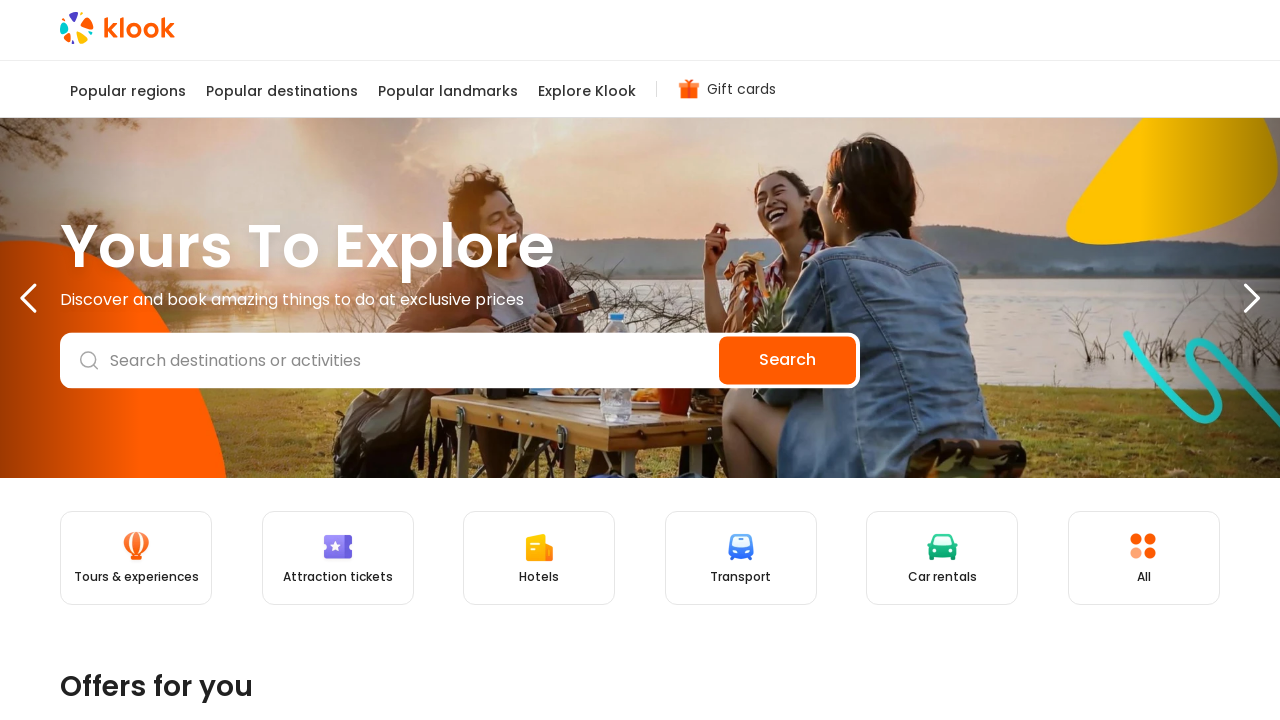

Page body element is visible and ready
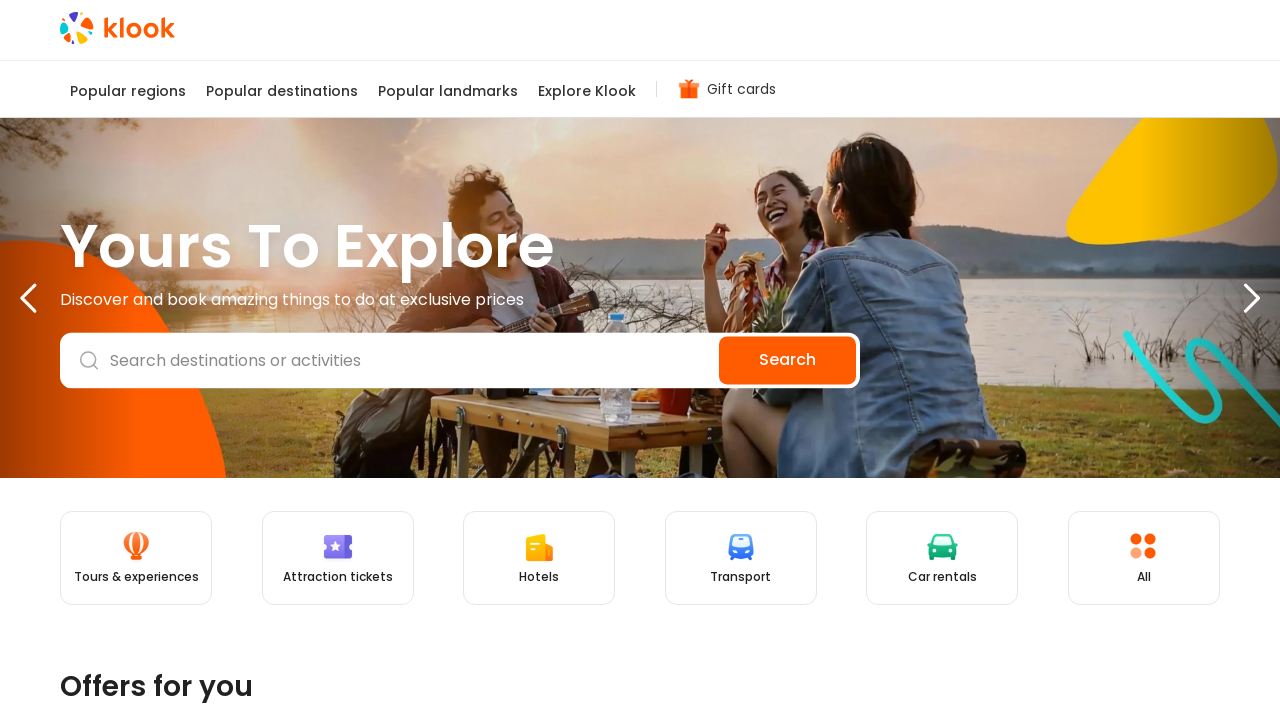

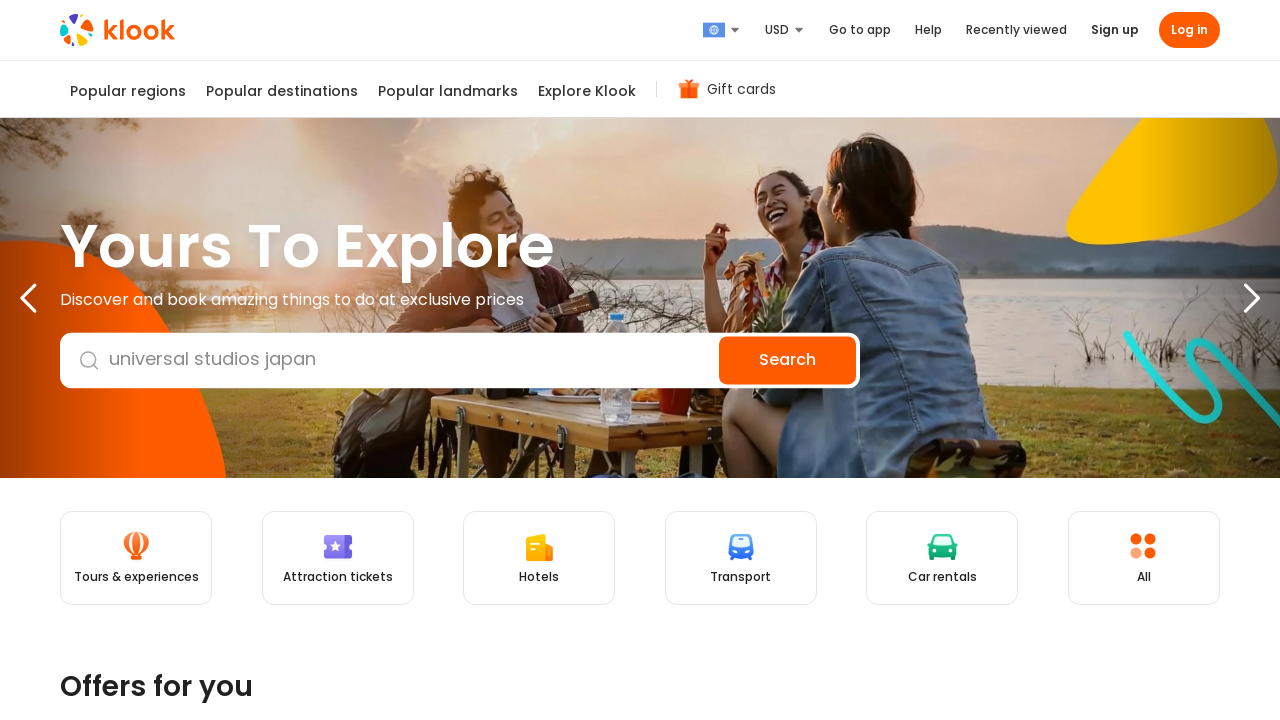